Tests marking all todo items as completed using the toggle all checkbox

Starting URL: https://demo.playwright.dev/todomvc

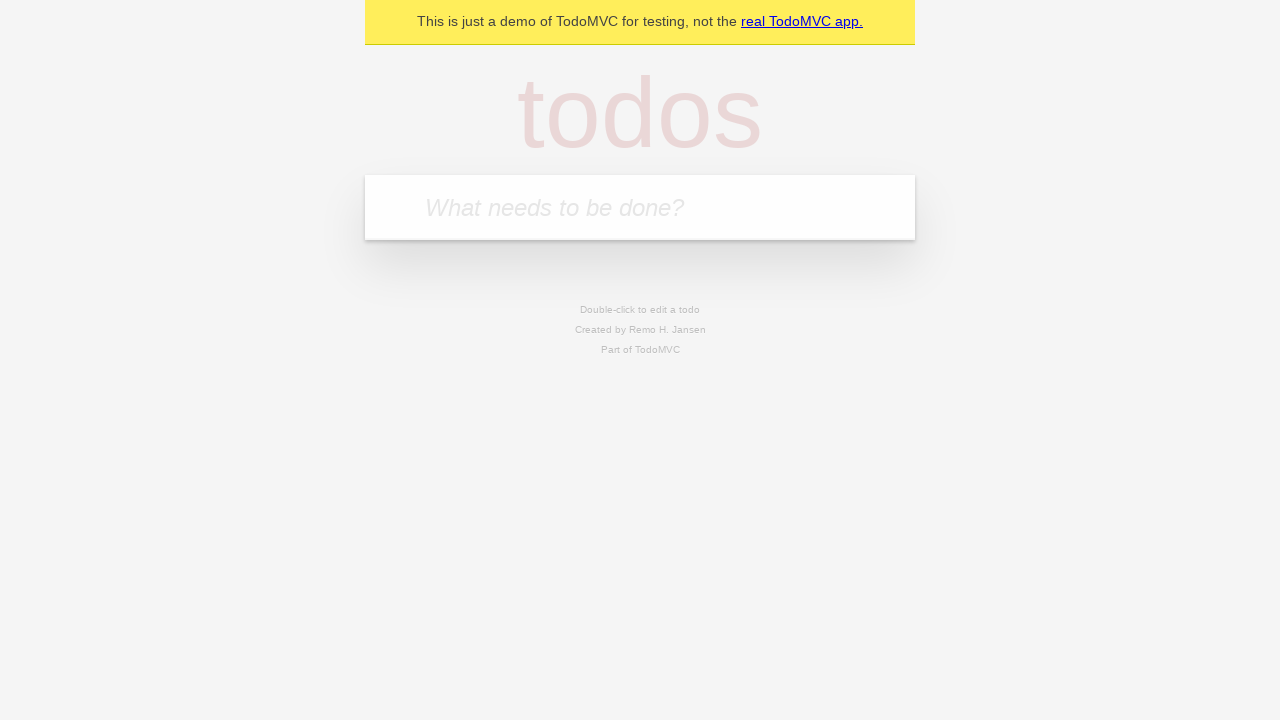

Filled todo input with 'buy some cheese' on internal:attr=[placeholder="What needs to be done?"i]
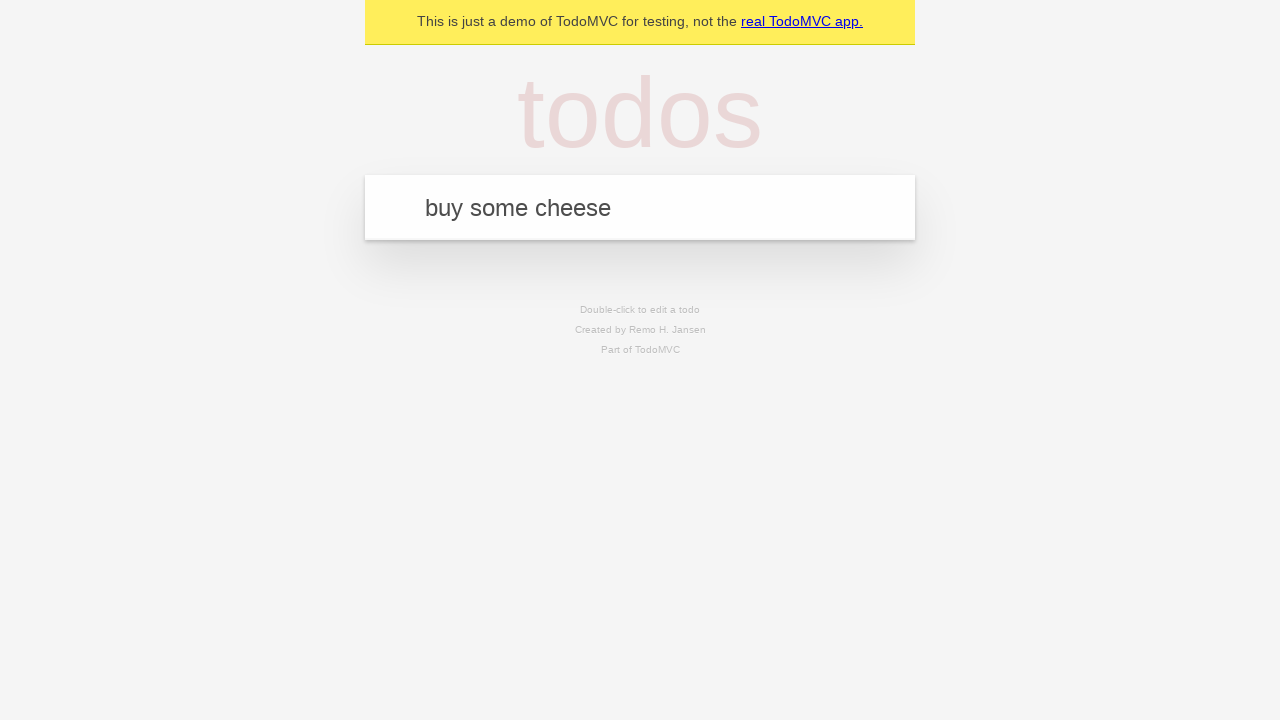

Pressed Enter to add first todo item on internal:attr=[placeholder="What needs to be done?"i]
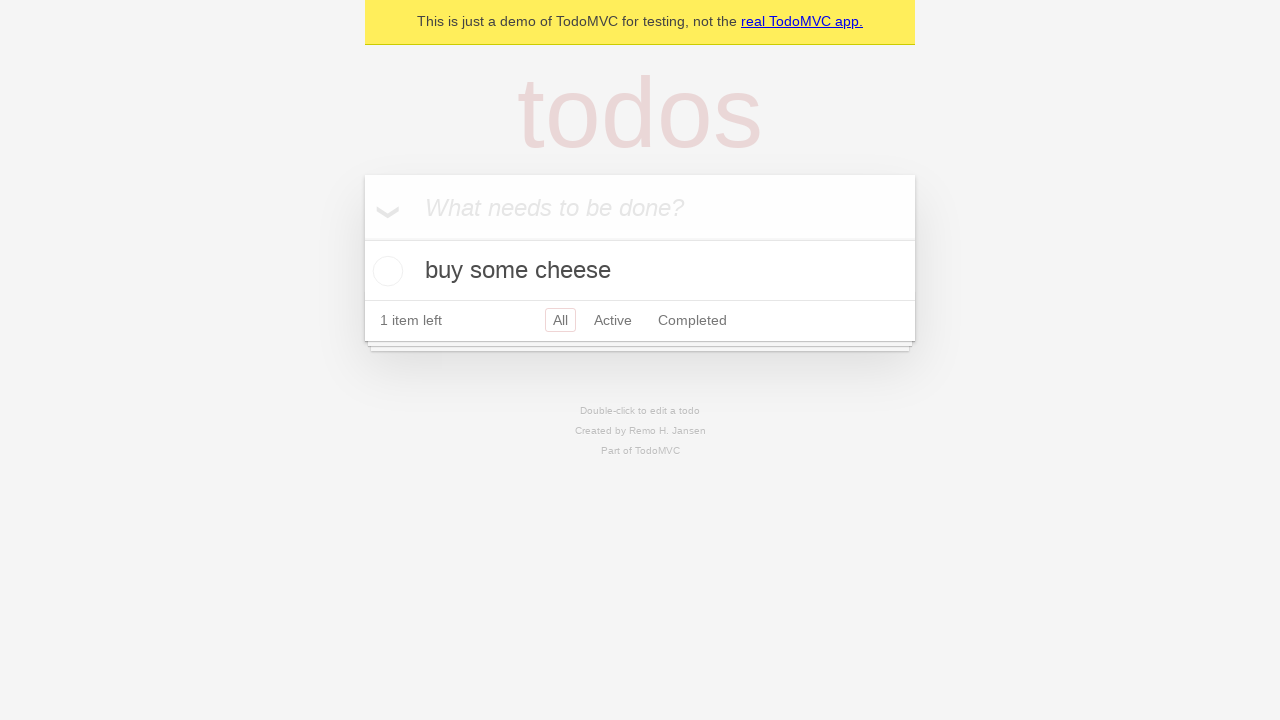

Filled todo input with 'feed the cat' on internal:attr=[placeholder="What needs to be done?"i]
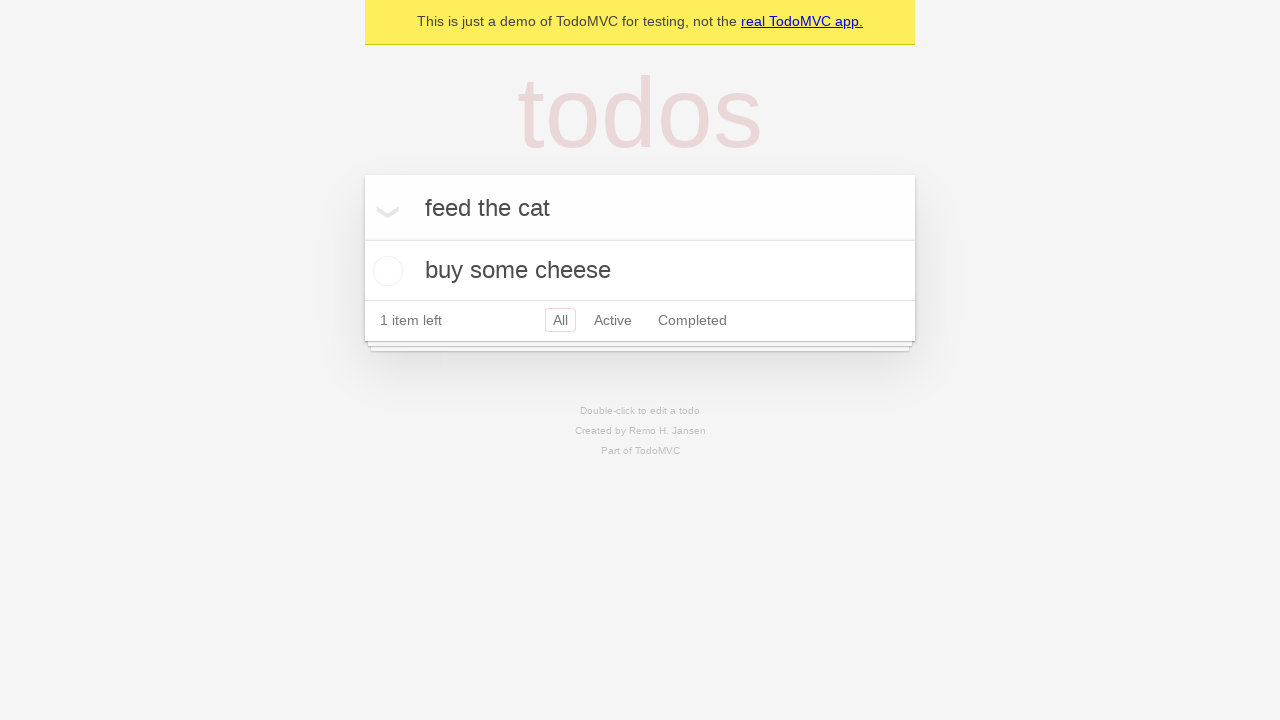

Pressed Enter to add second todo item on internal:attr=[placeholder="What needs to be done?"i]
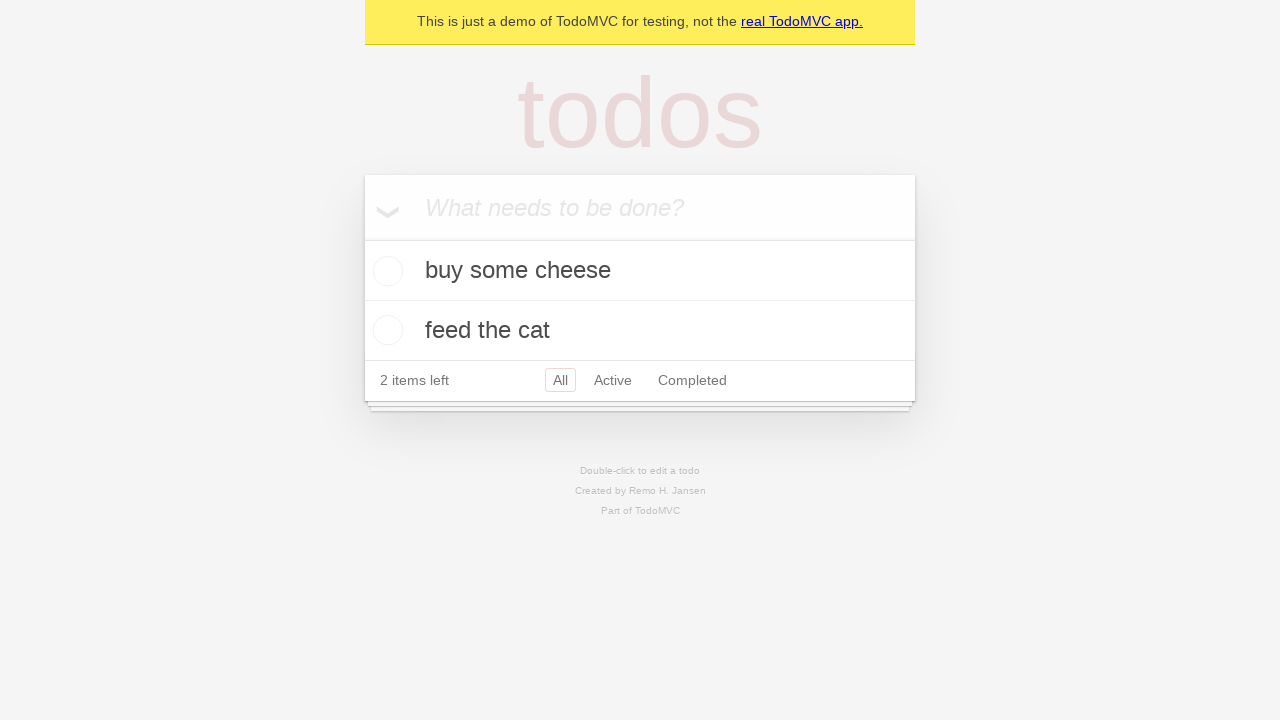

Filled todo input with 'book a doctors appointment' on internal:attr=[placeholder="What needs to be done?"i]
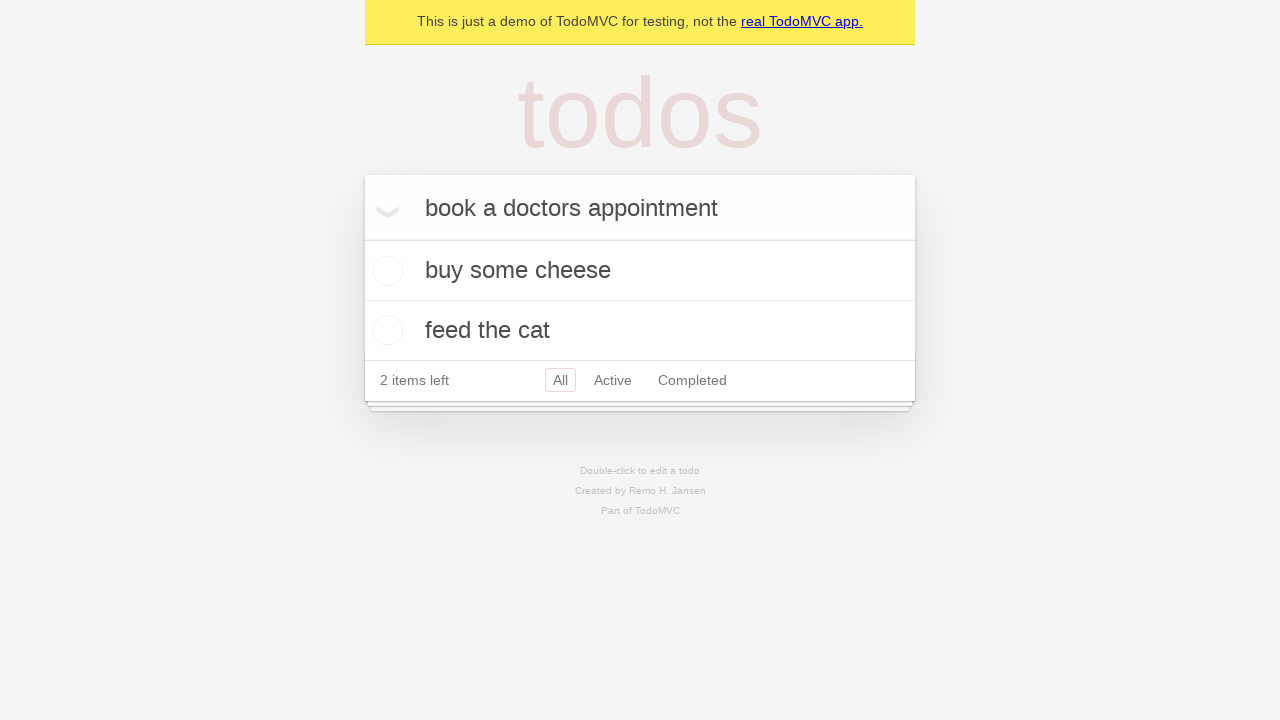

Pressed Enter to add third todo item on internal:attr=[placeholder="What needs to be done?"i]
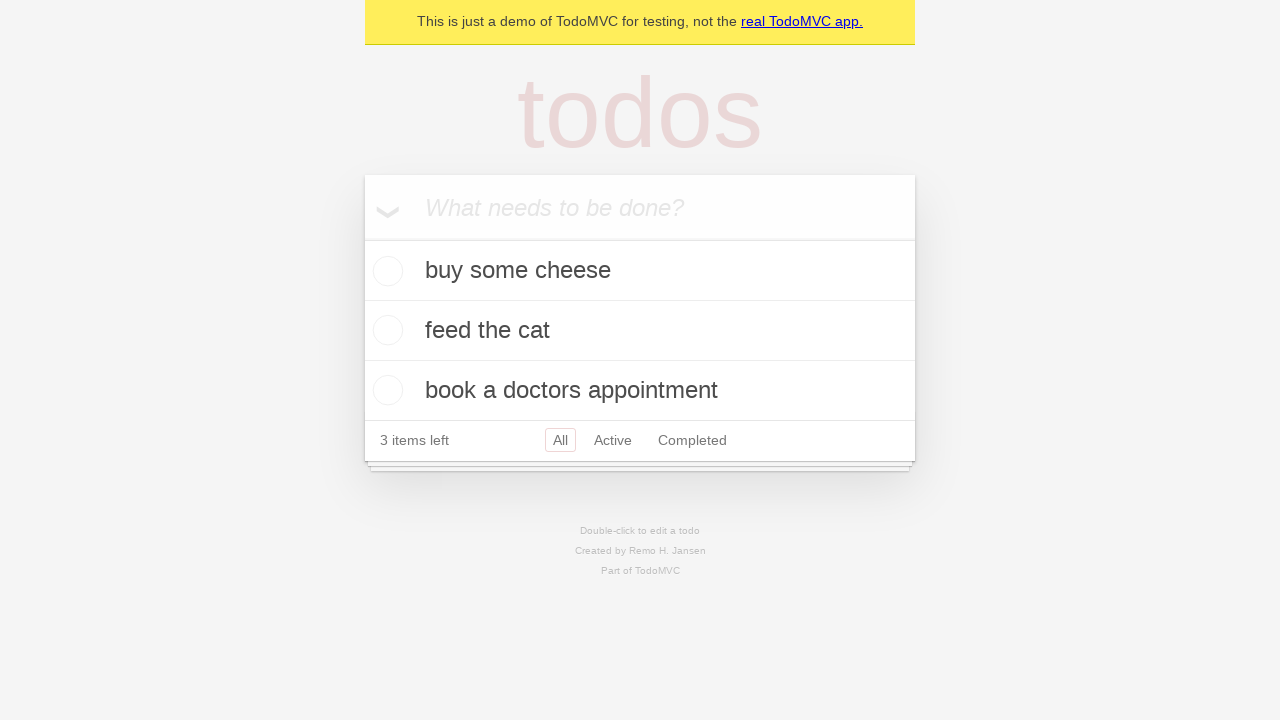

Clicked 'Mark all as complete' checkbox at (362, 238) on internal:label="Mark all as complete"i
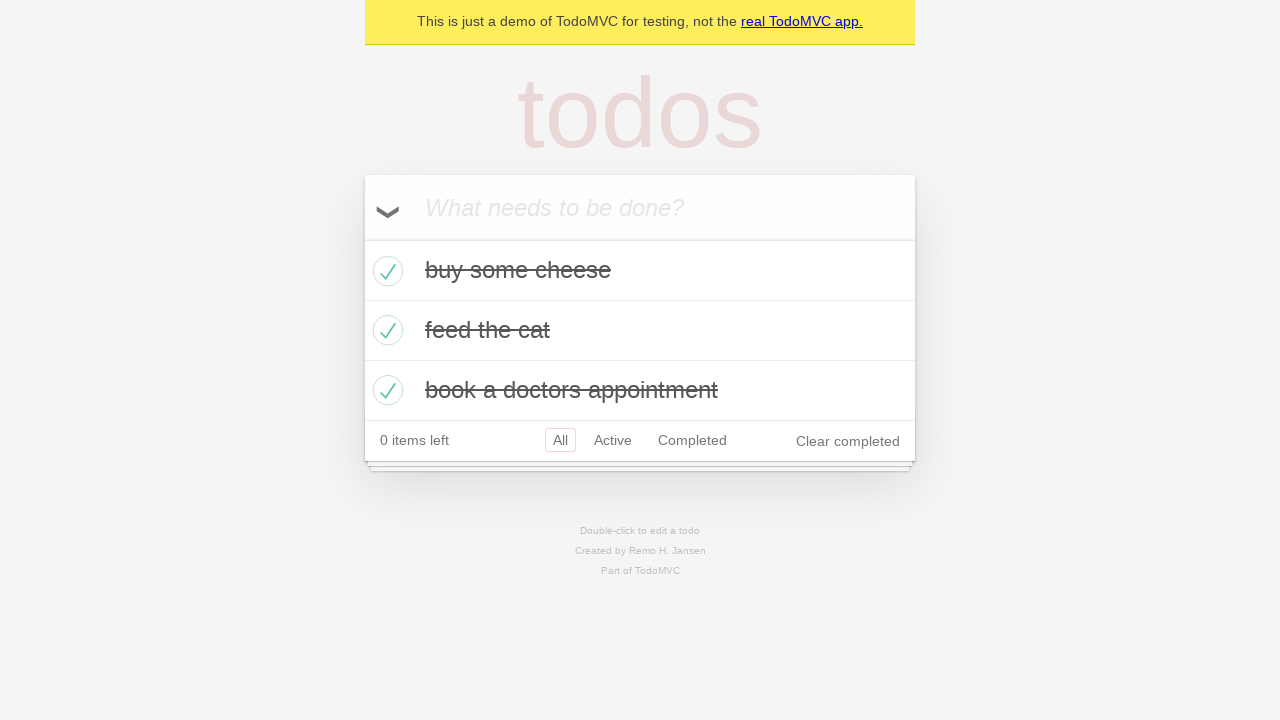

Verified that todo items have the completed class
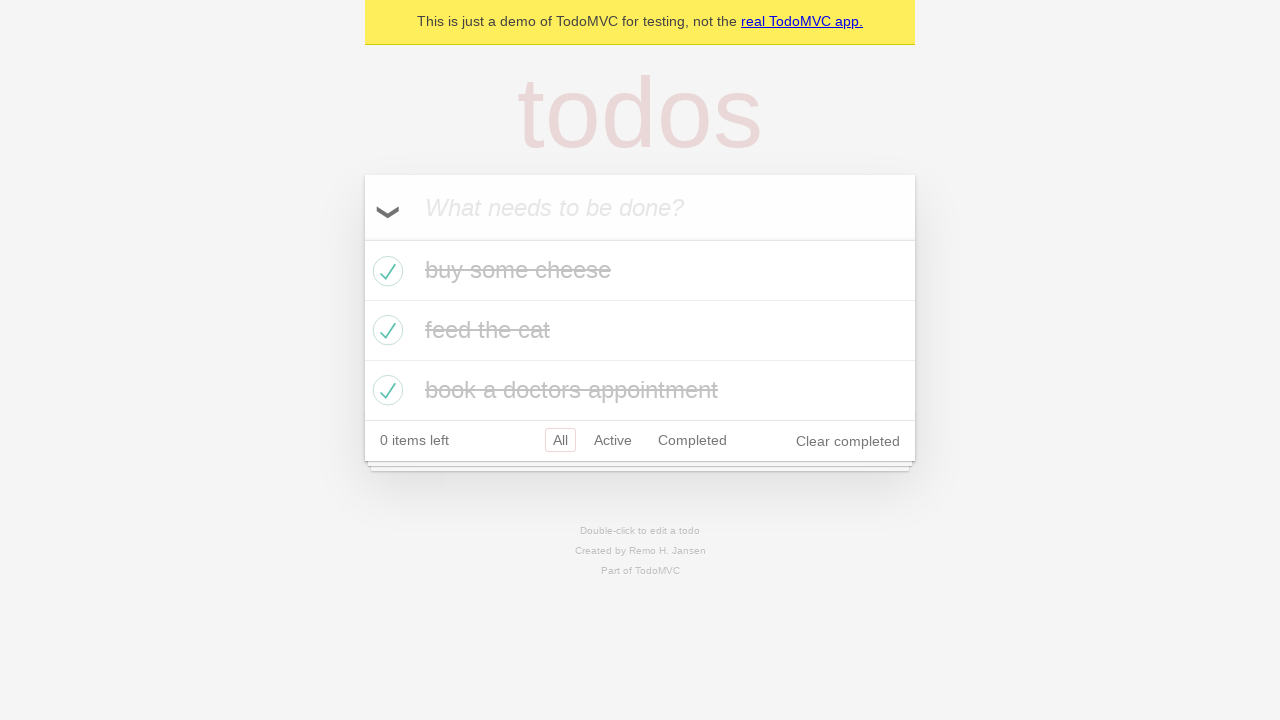

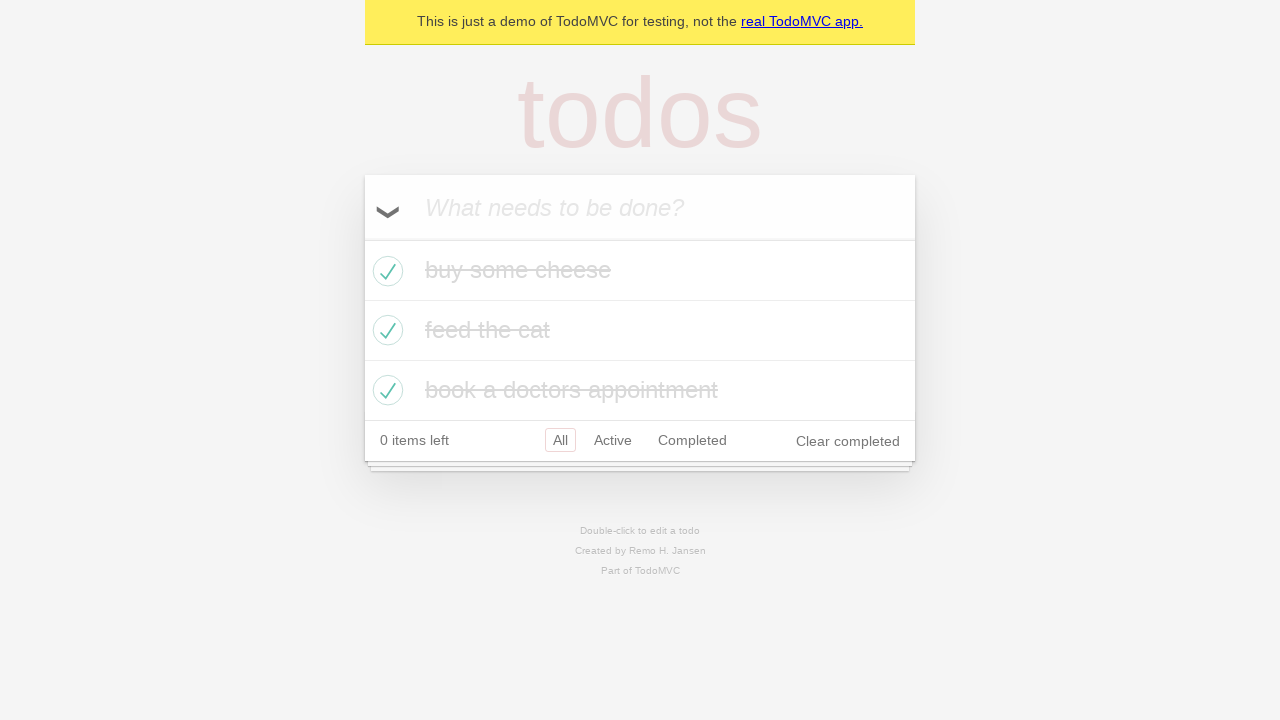